Tests radio button functionality by clicking on the "Red" color radio button and the "Football" sport radio button, then verifies both are selected.

Starting URL: https://testcenter.techproeducation.com/index.php?page=radio-buttons

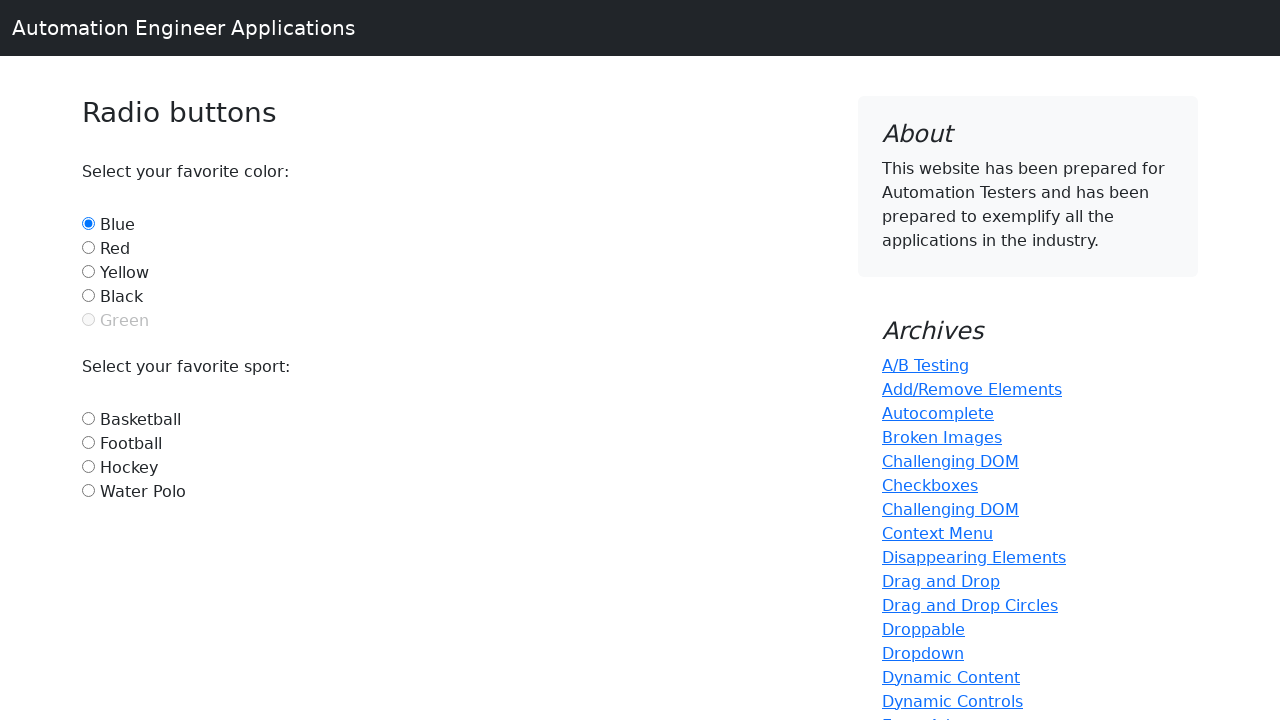

Clicked Red color radio button at (88, 247) on #red
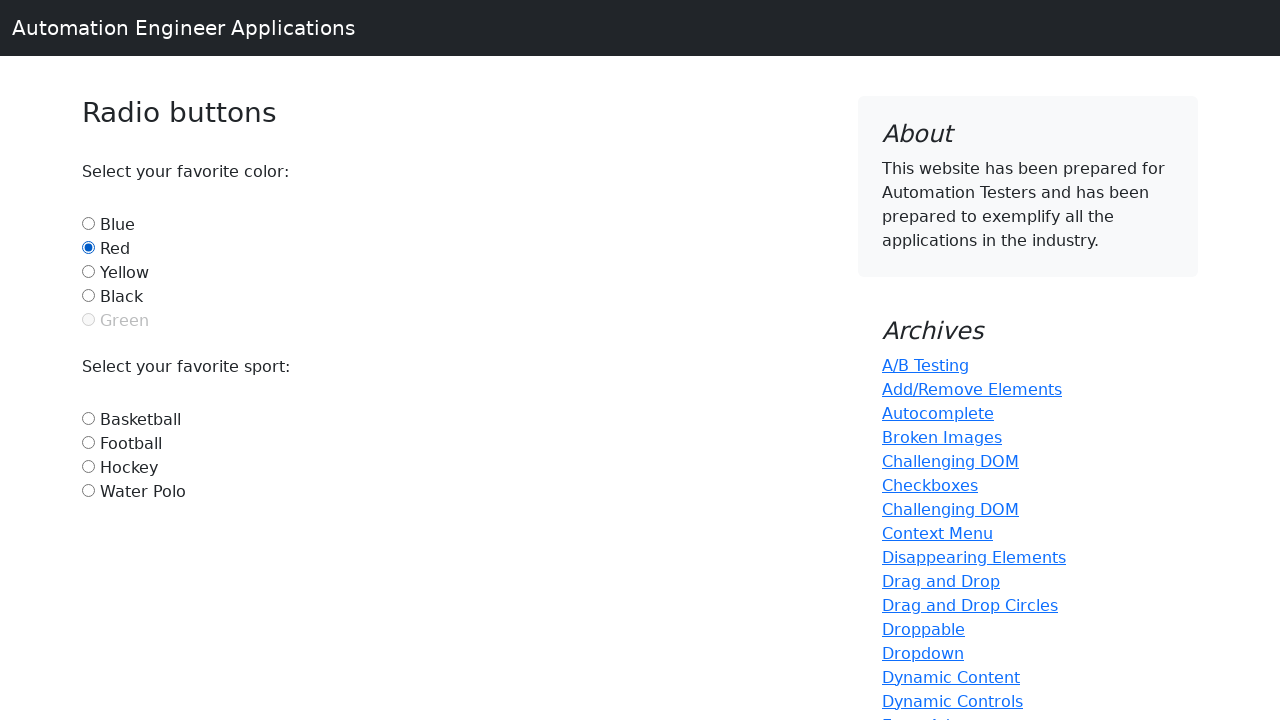

Clicked Football sport radio button at (88, 442) on #football
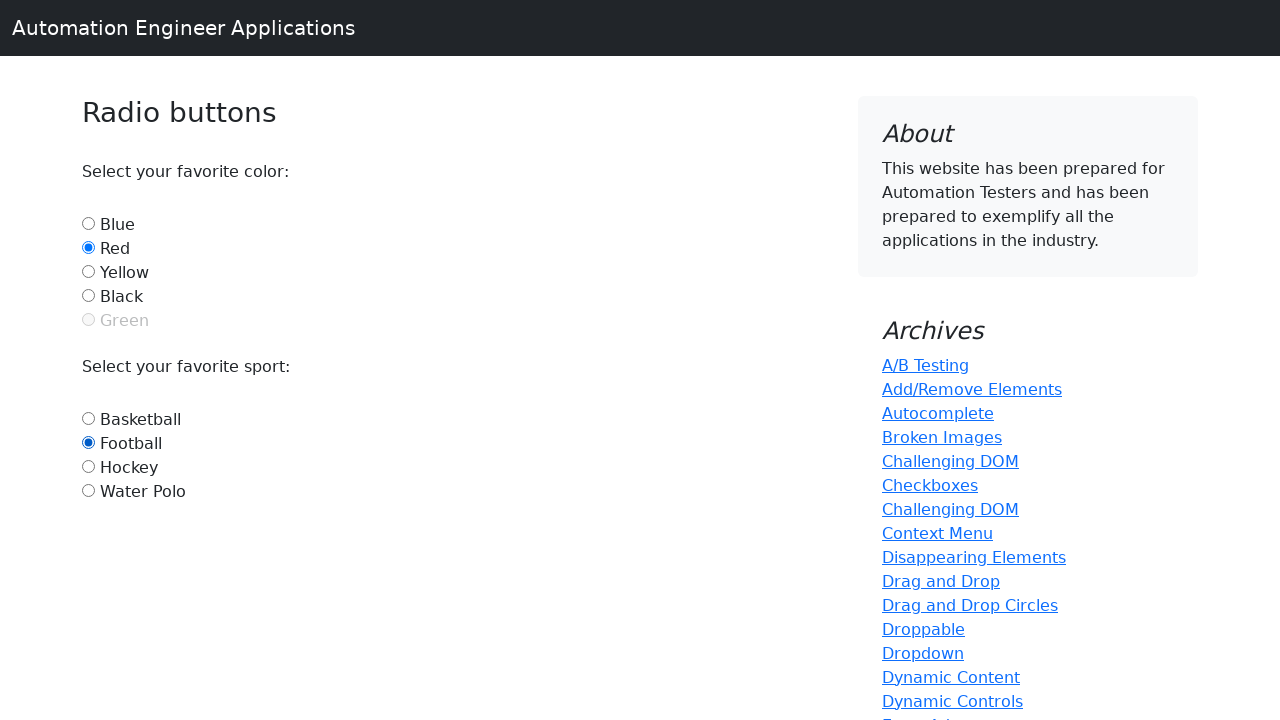

Verified Red radio button is selected
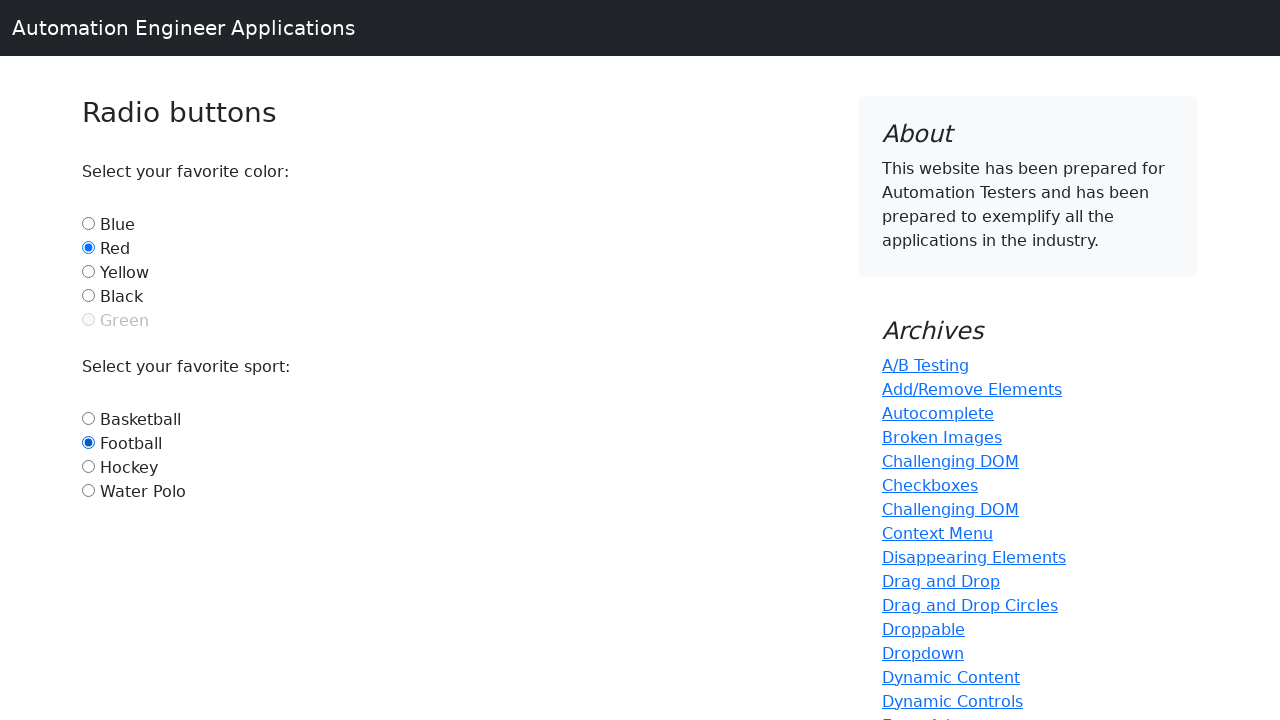

Verified Football radio button is selected
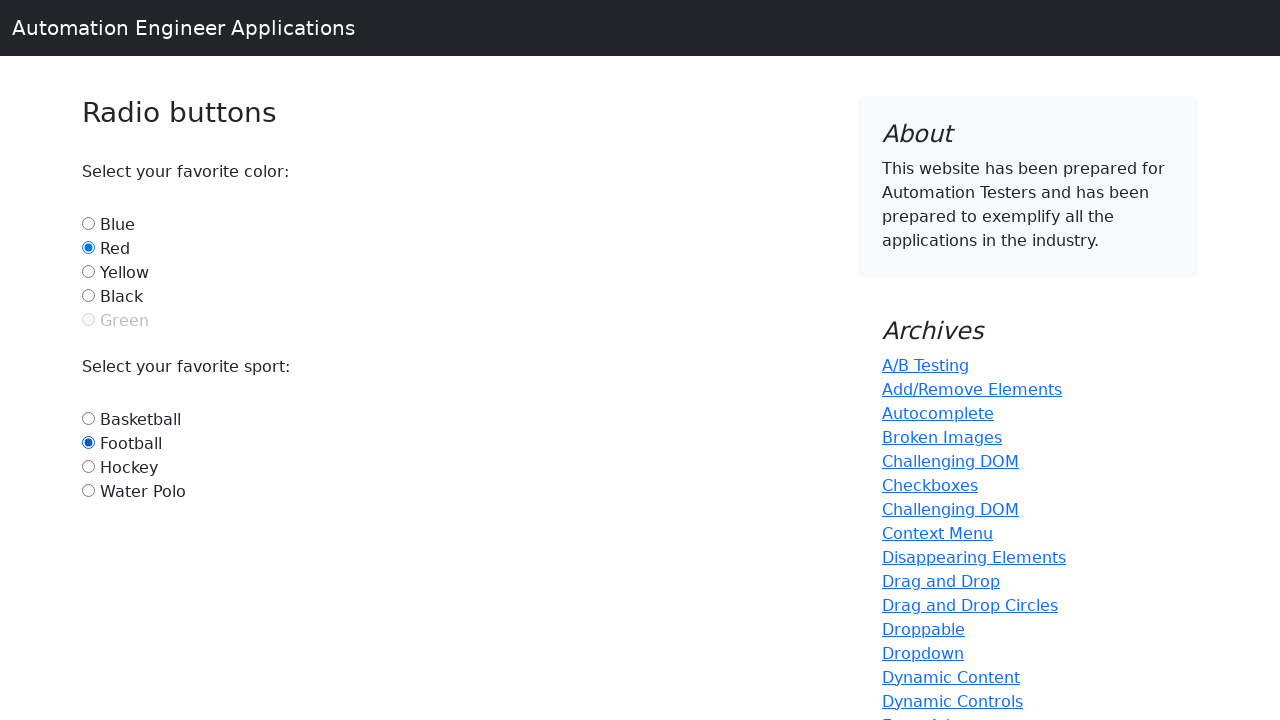

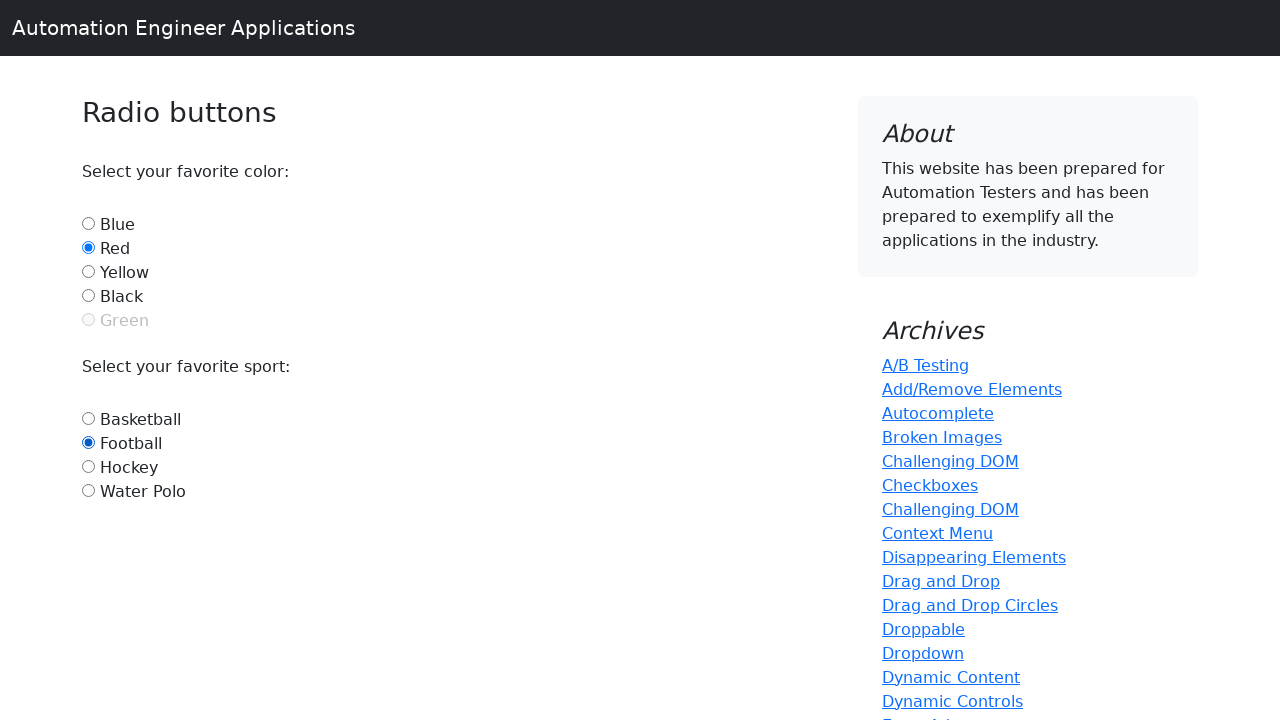